Tests login form validation by entering only username and clicking login button to verify password required error

Starting URL: https://demo.applitools.com/hackathon.html

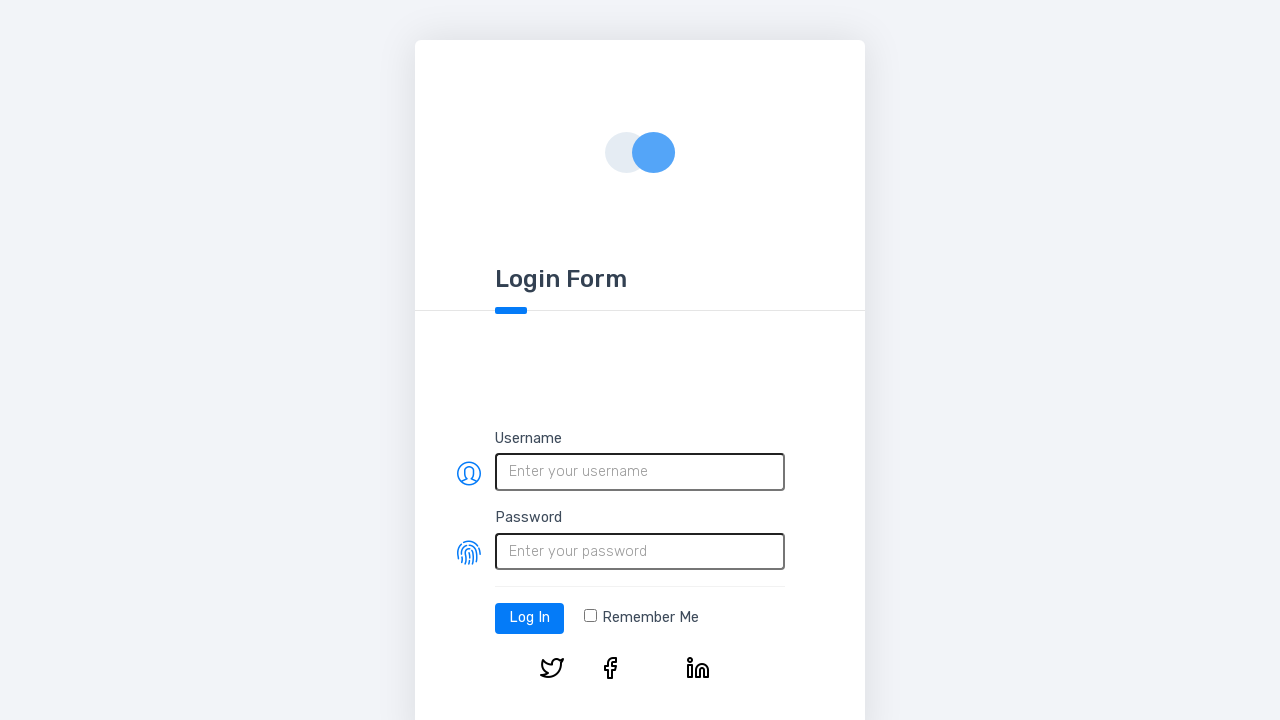

Entered username 'testuser@example.com' in username field on #username
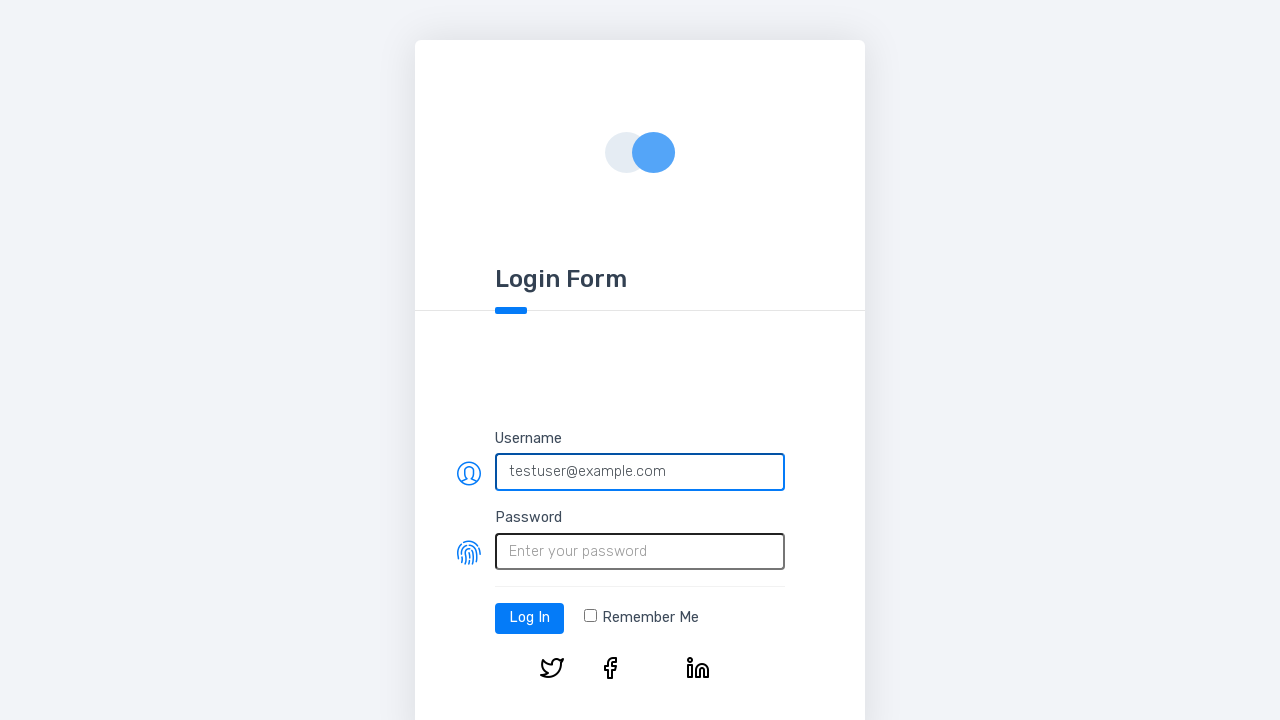

Clicked login button without entering password at (530, 618) on #log-in
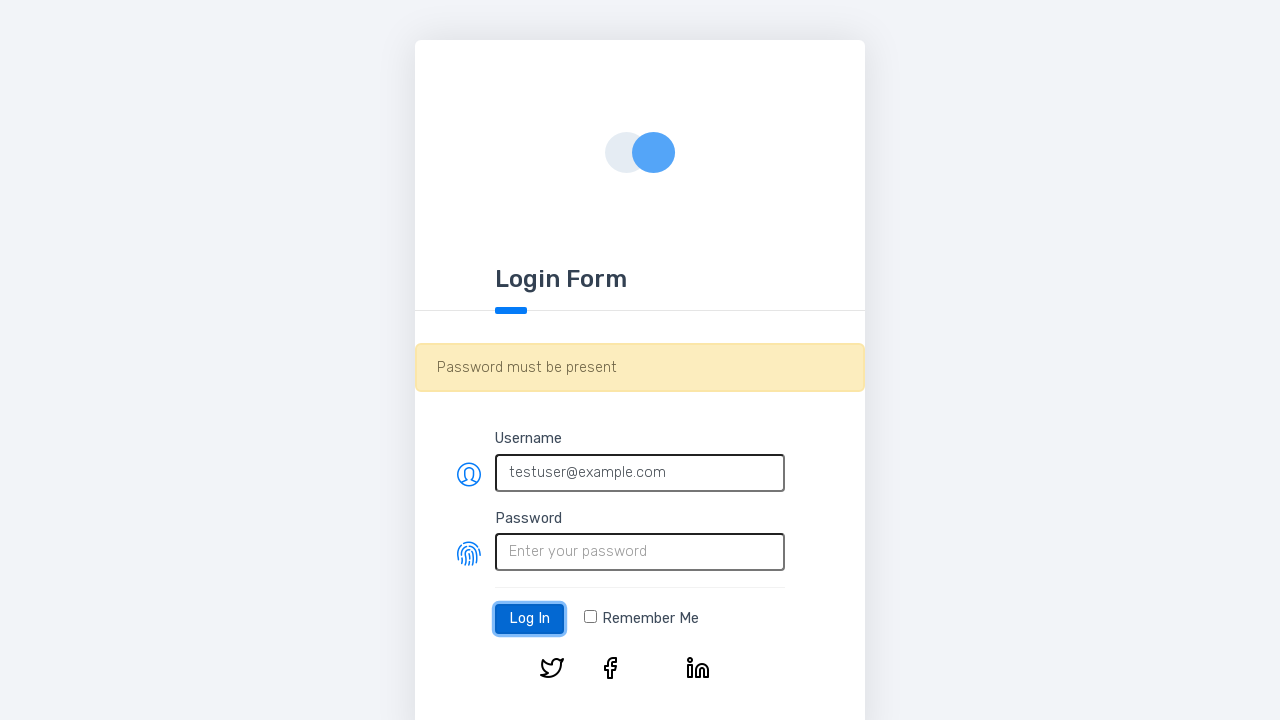

Waited 500ms for page to process login attempt
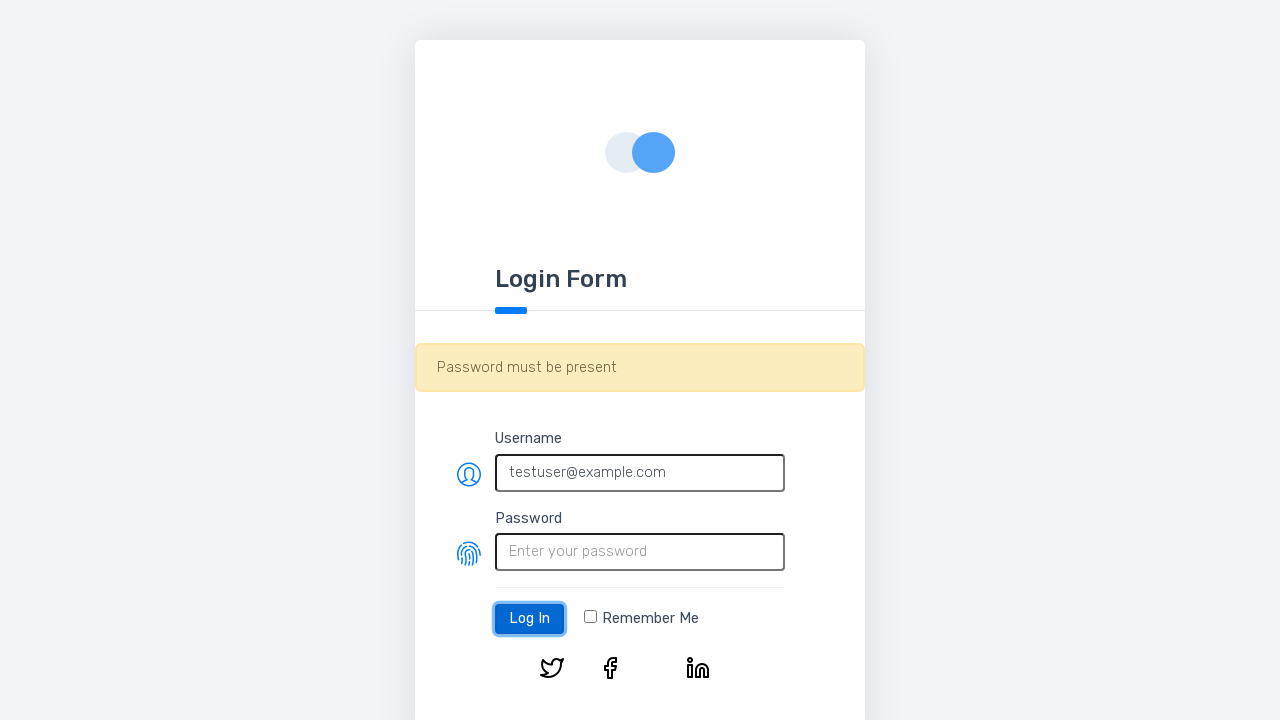

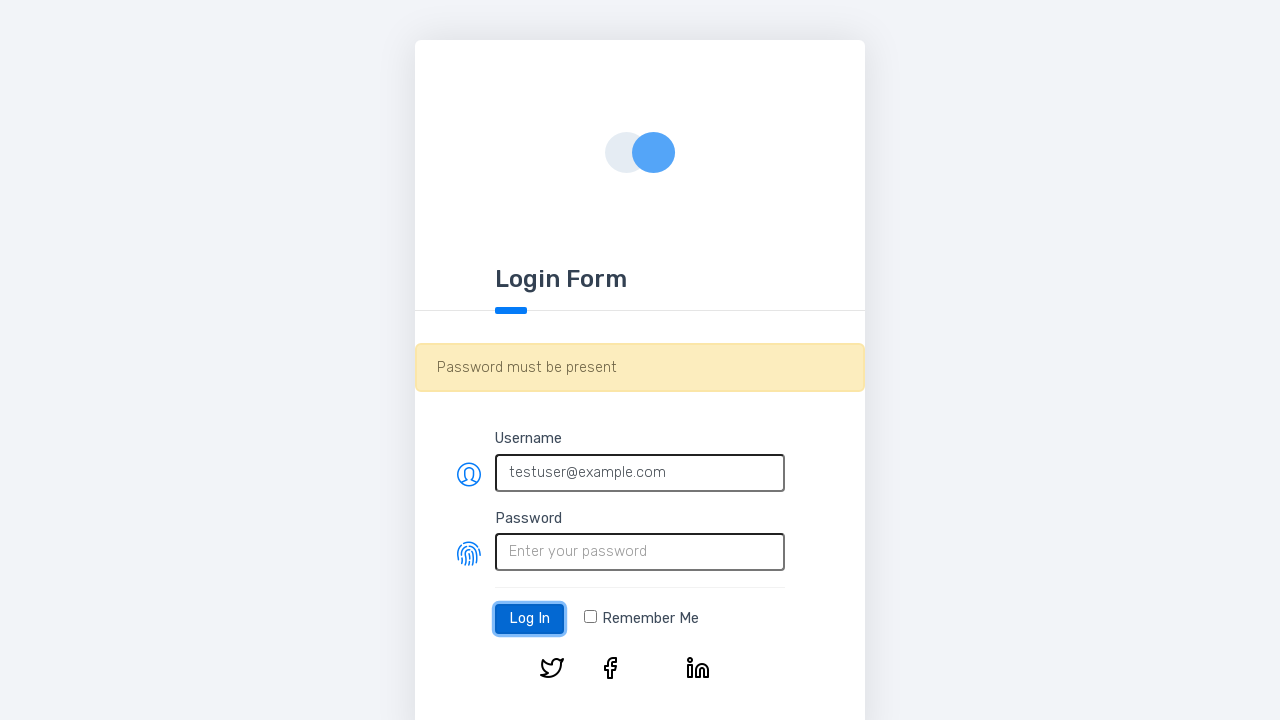